Tests getText command by verifying the subtitle text on the WebdriverIO homepage

Starting URL: https://webdriver.io

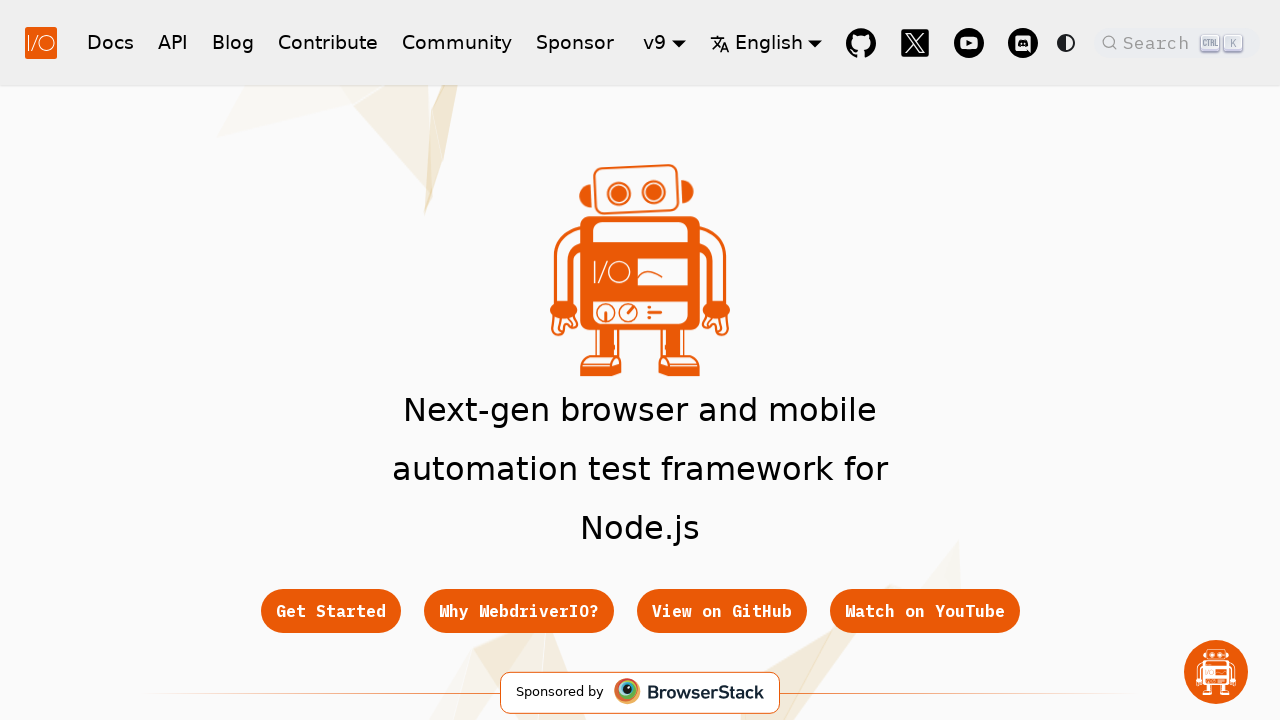

Located the hero subtitle element
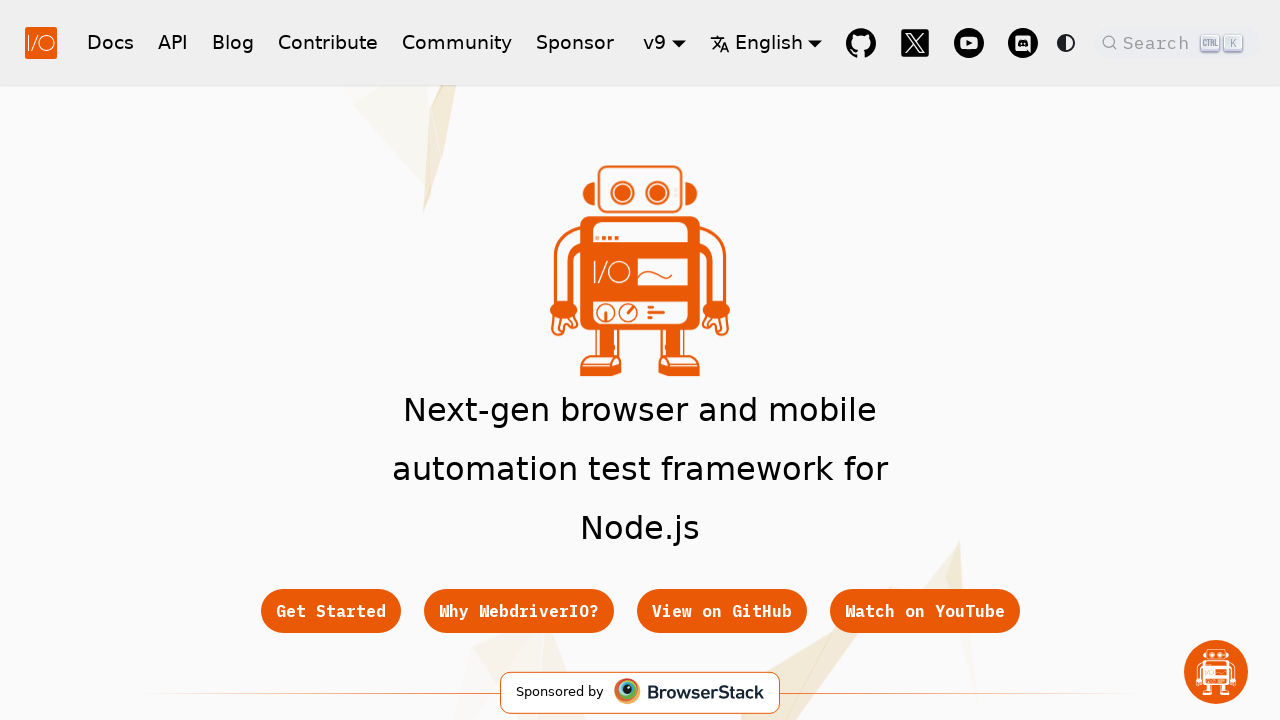

Waited for subtitle element to be ready
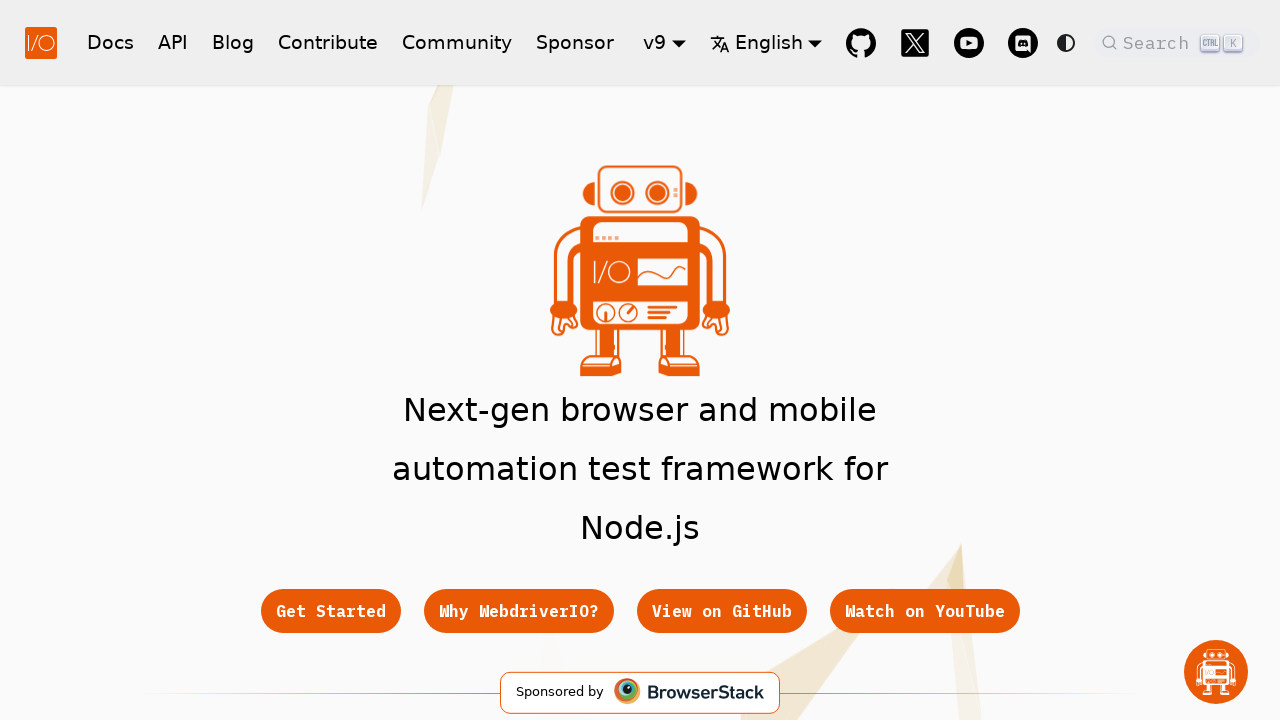

Verified subtitle text contains expected content about WebdriverIO framework
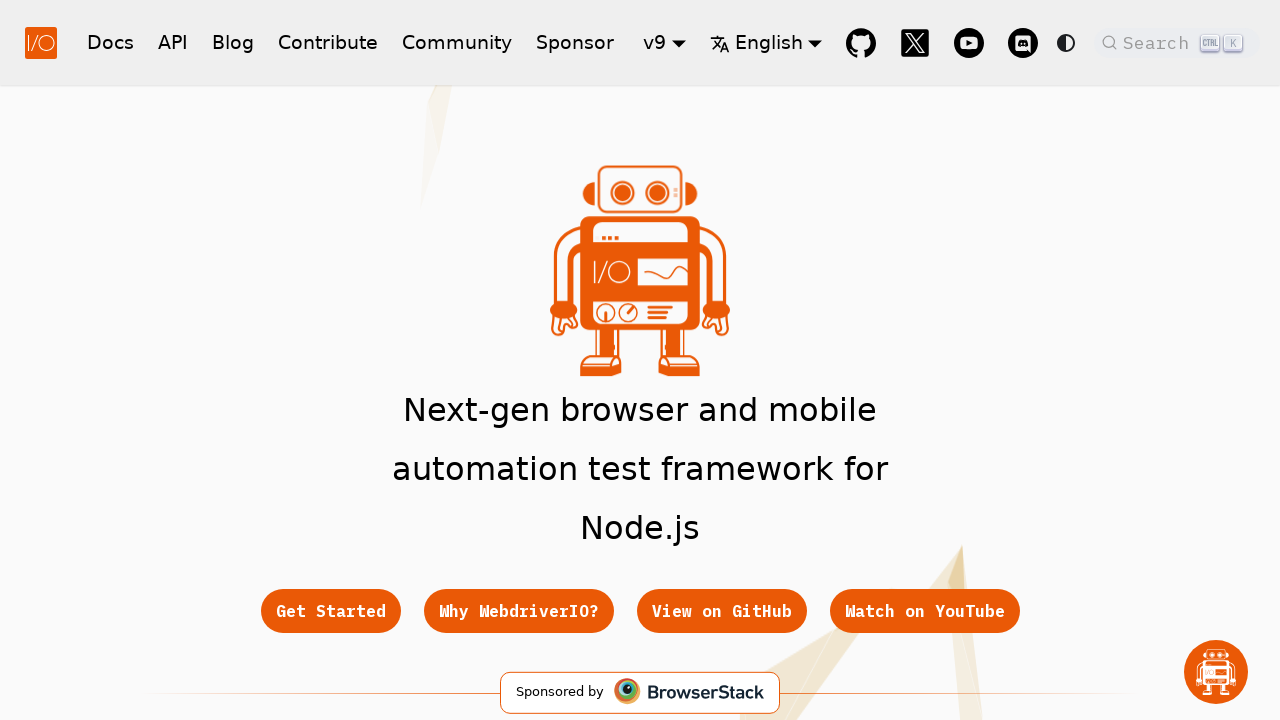

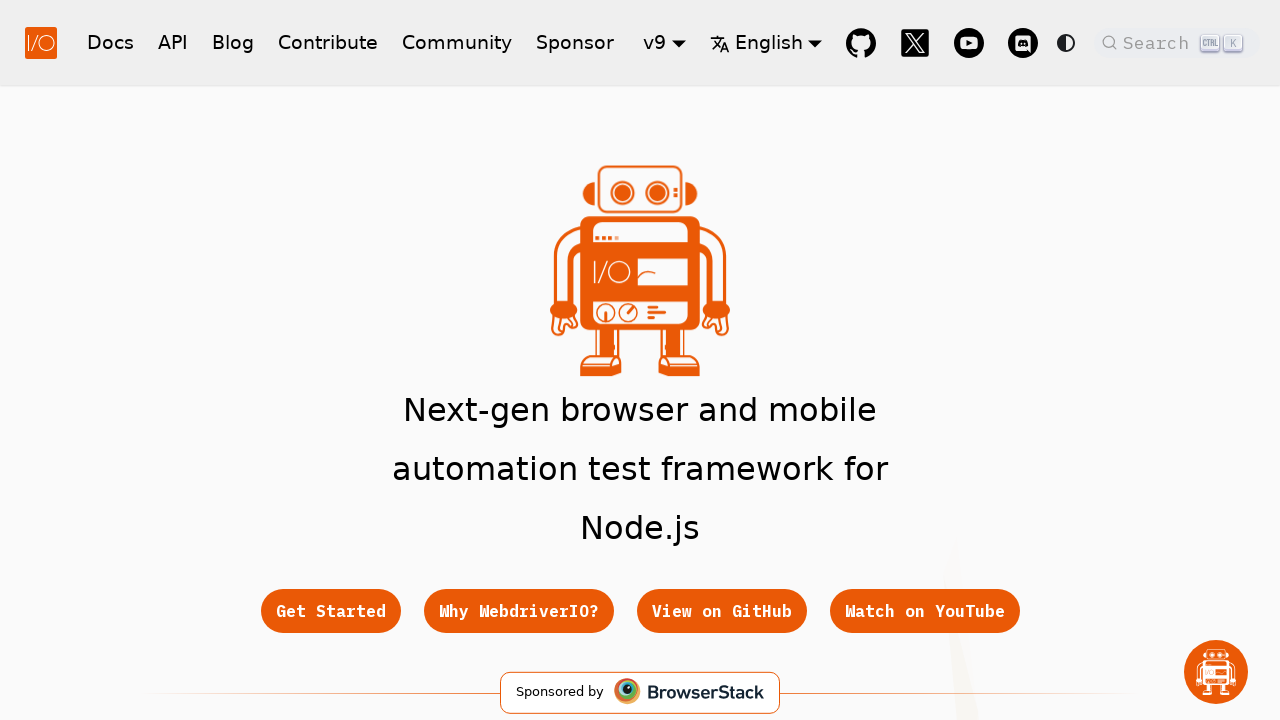